Navigates to a test page, types in an input field, and verifies the window

Starting URL: https://applitools.github.io/demo/TestPages/FramesTestPage/

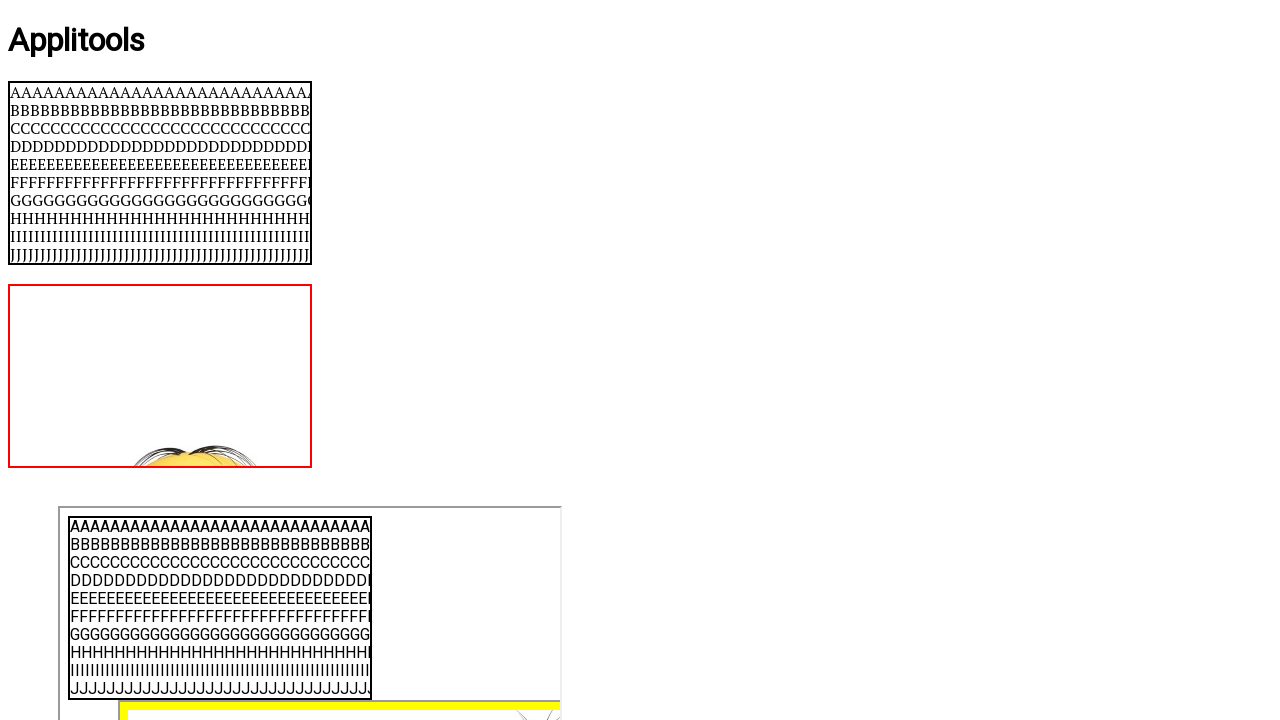

Waited for input field to be available
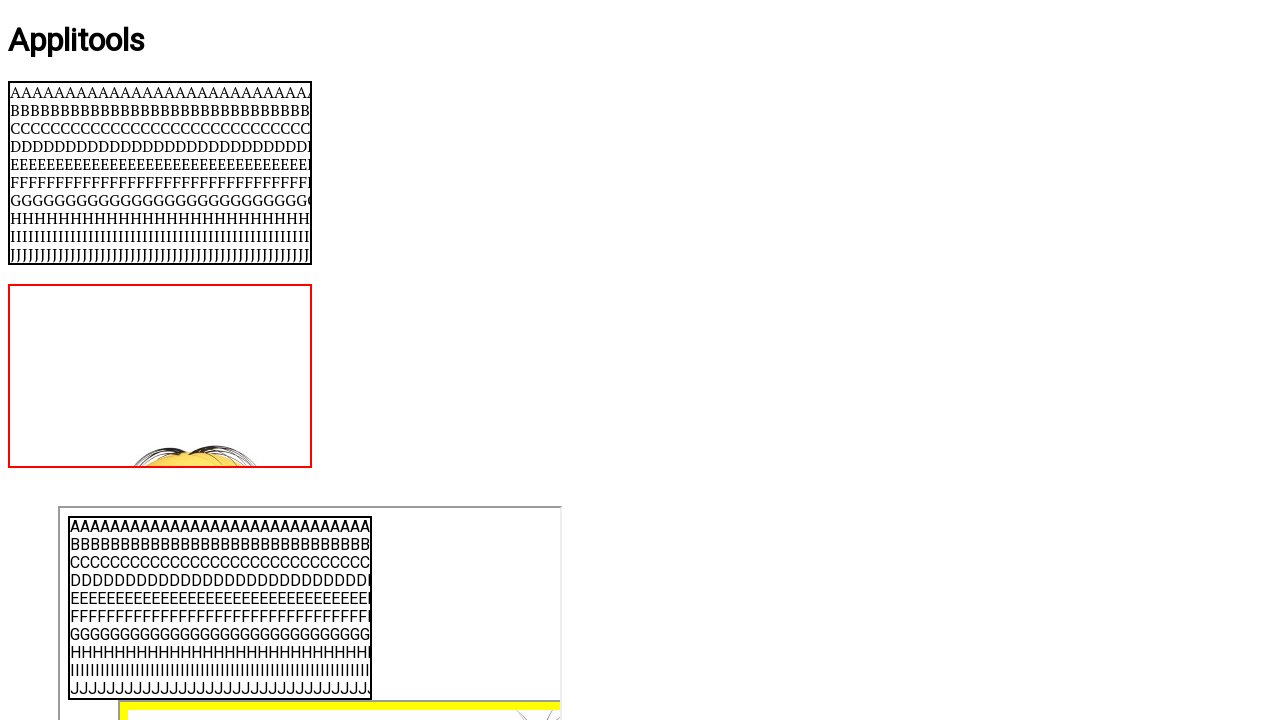

Filled input field with 'My Input' on input
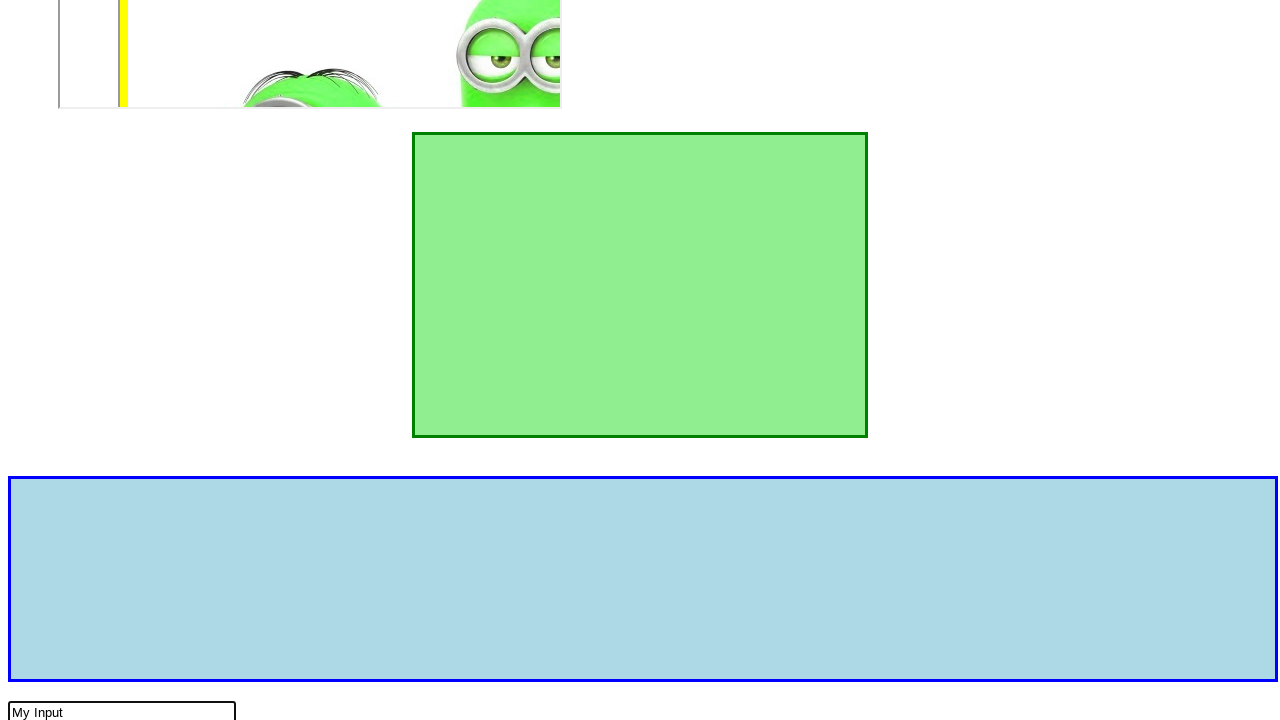

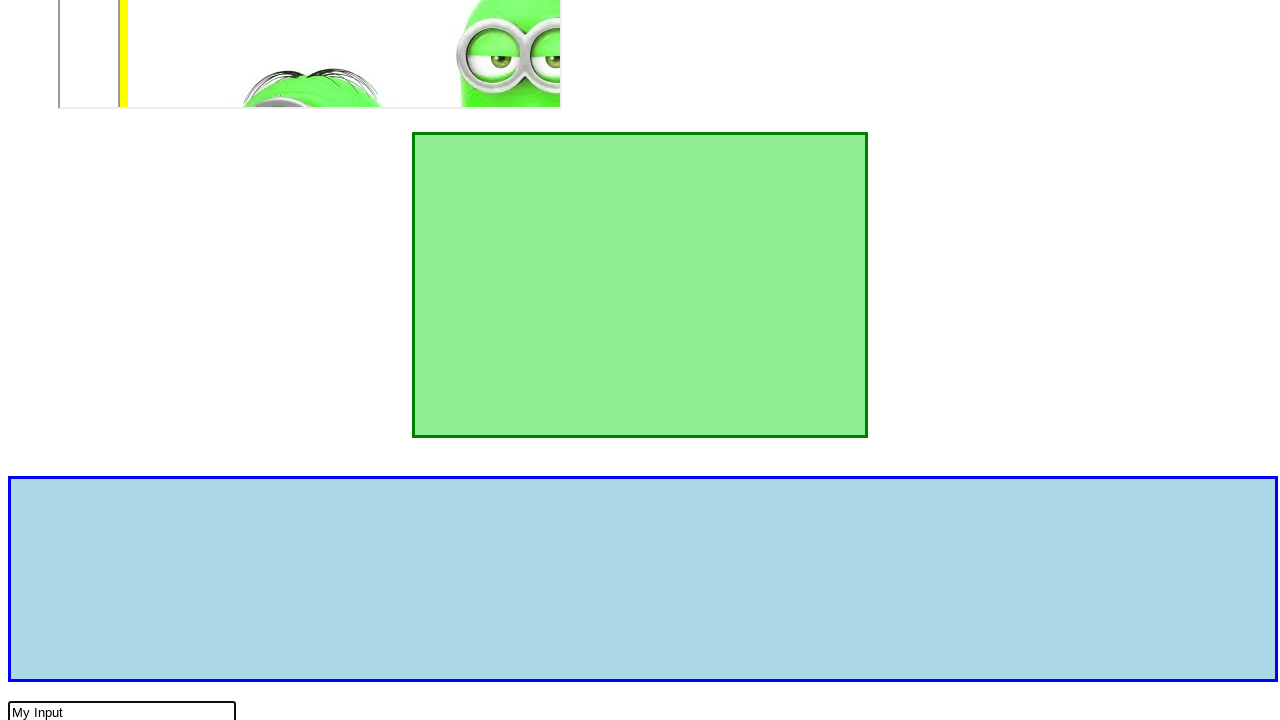